Verifies that the H1 header element is visible on the homepage

Starting URL: https://webdriver.io/

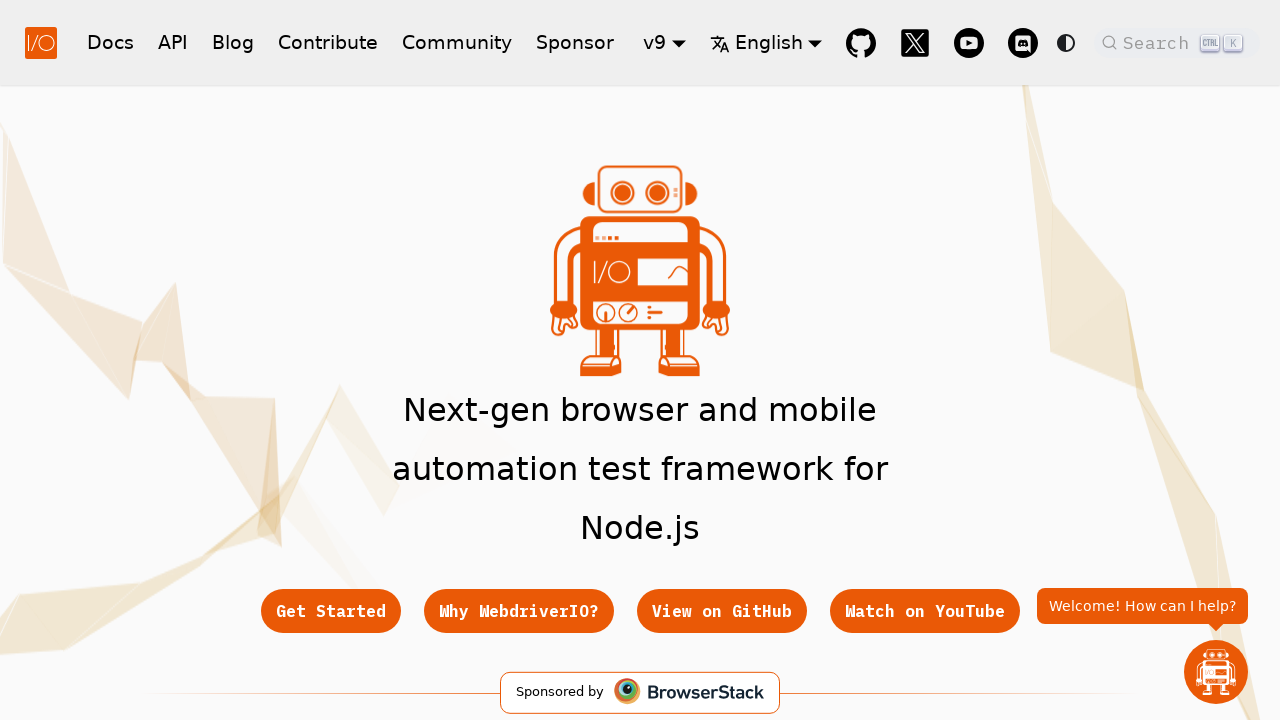

Waited for H1 header to become visible on homepage
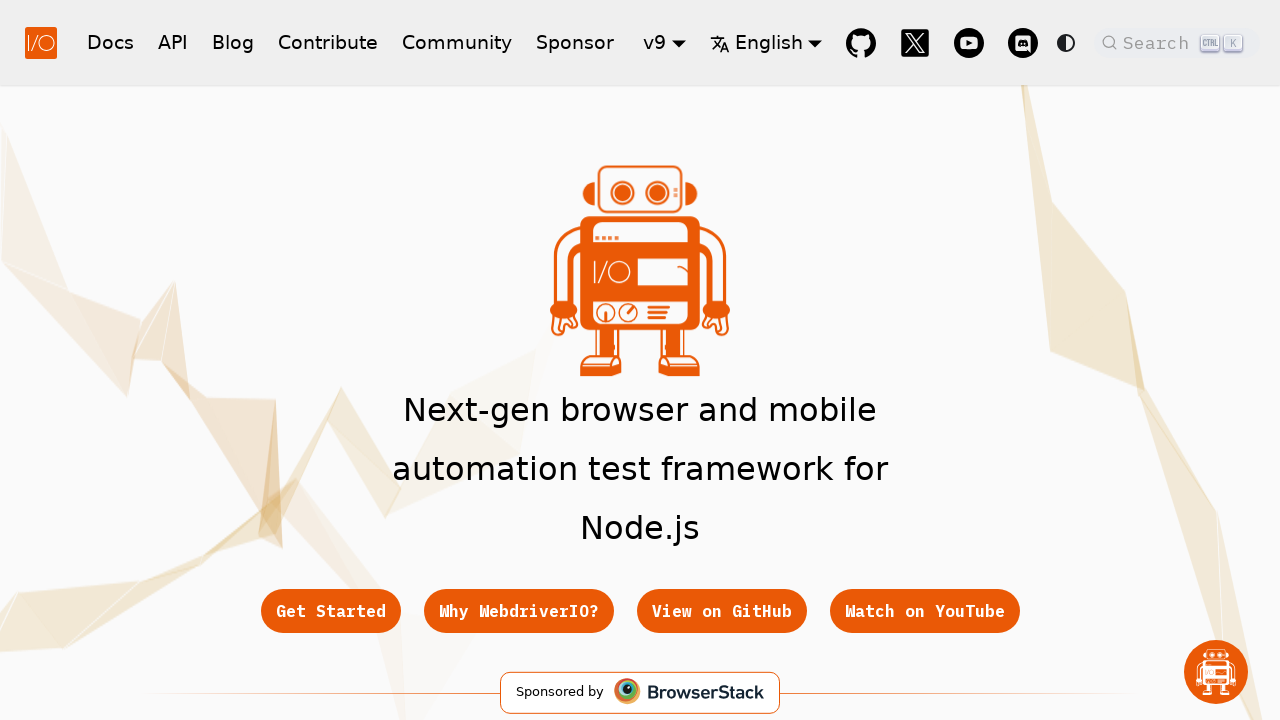

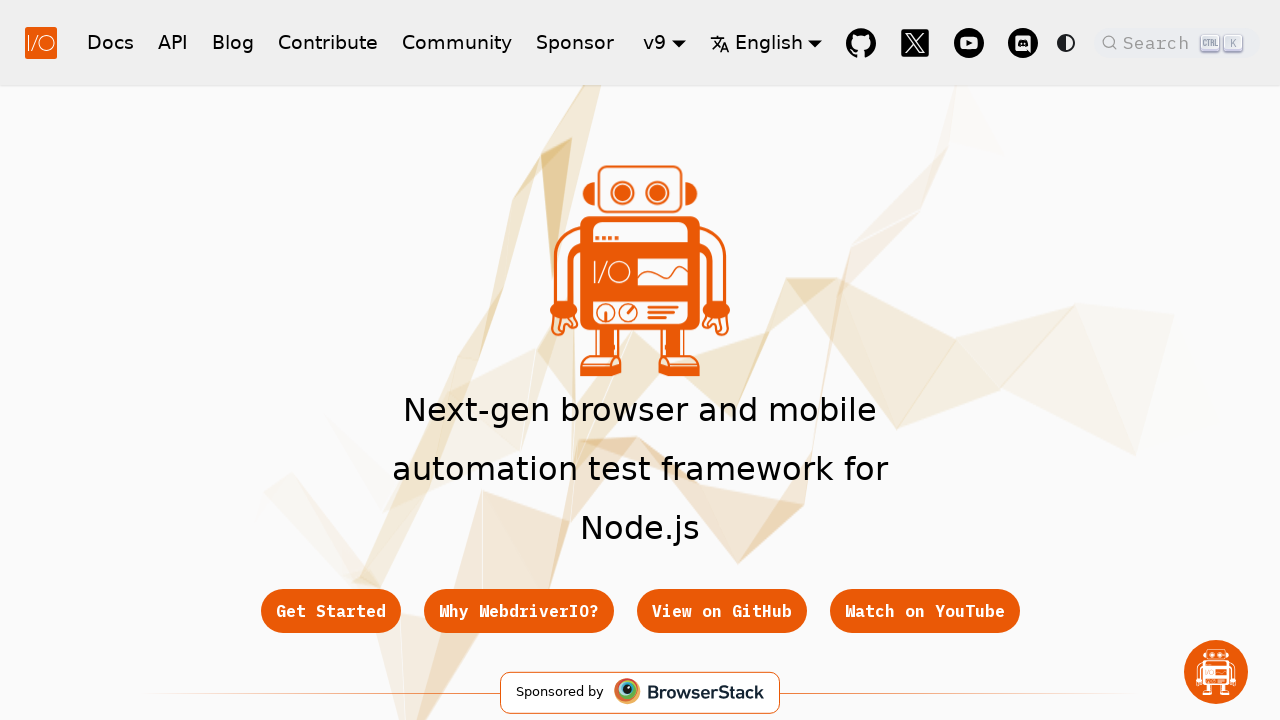